Tests navigation functionality by clicking the make appointment button to verify redirect to login page, then tests the home button in the sidebar menu to verify it returns to the home page

Starting URL: https://katalon-demo-cura.herokuapp.com/

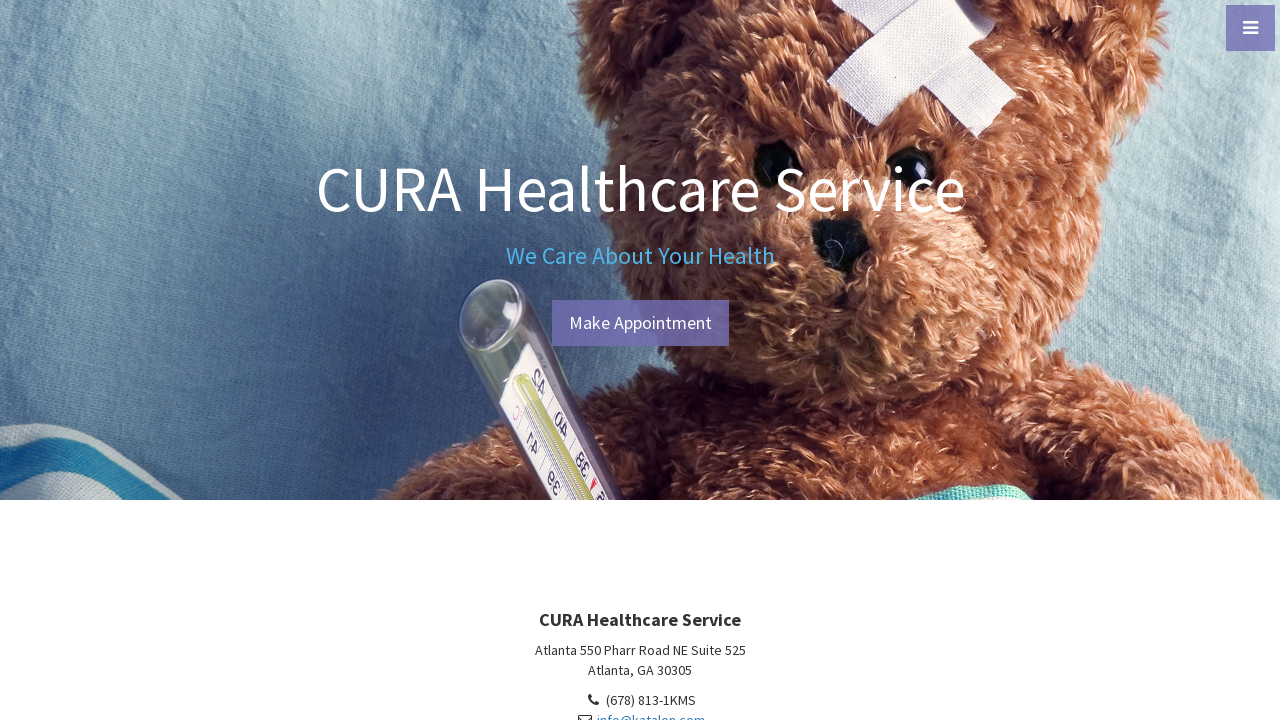

Clicked make appointment button at (640, 323) on #btn-make-appointment
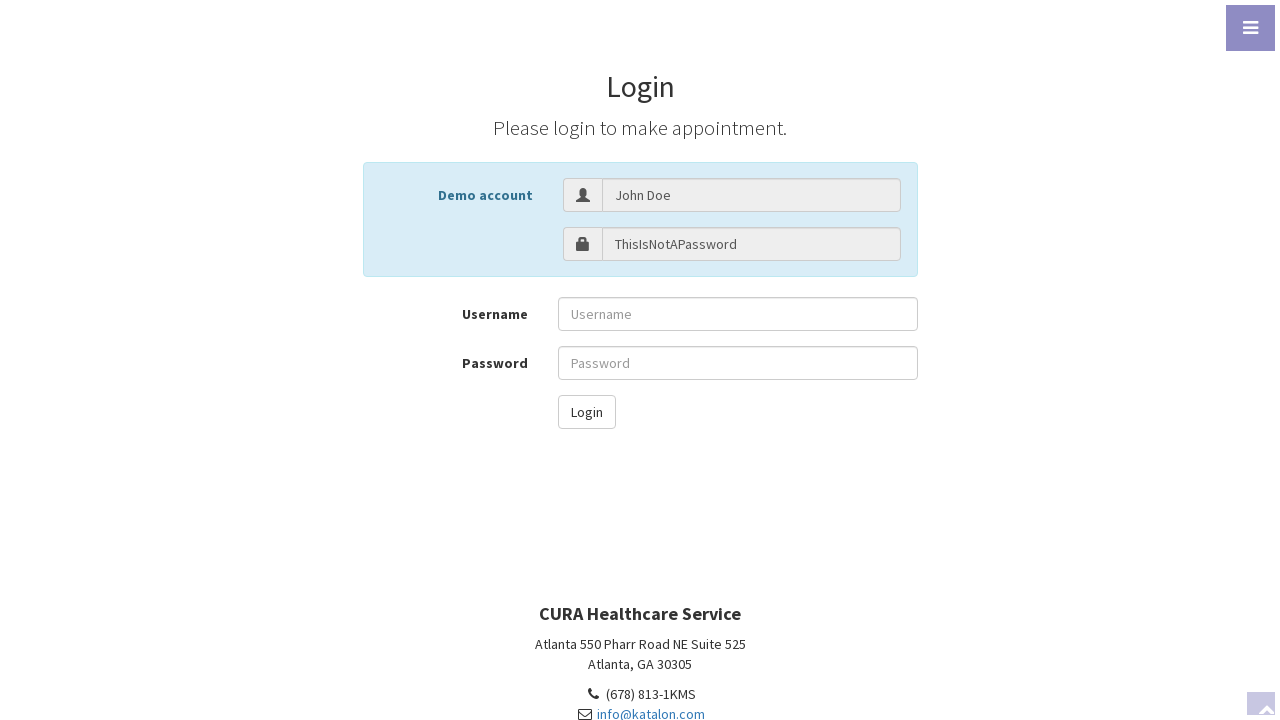

Verified redirect to login page
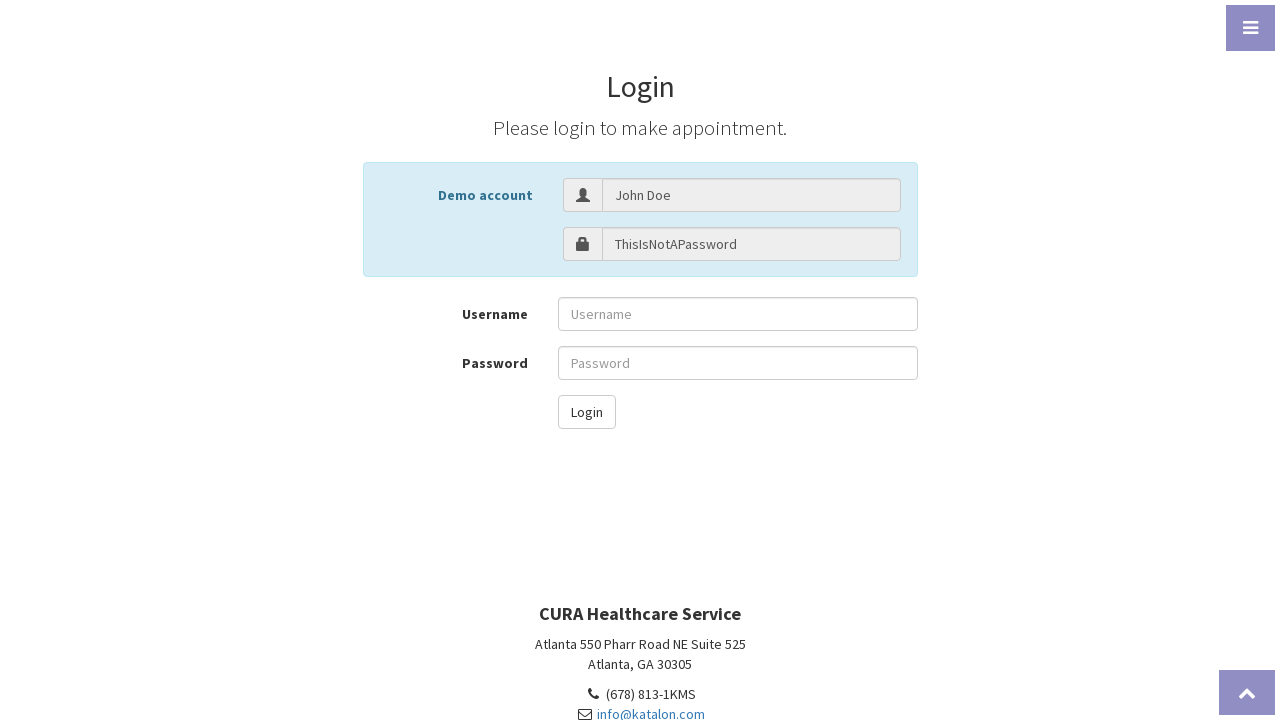

Navigated back to home page
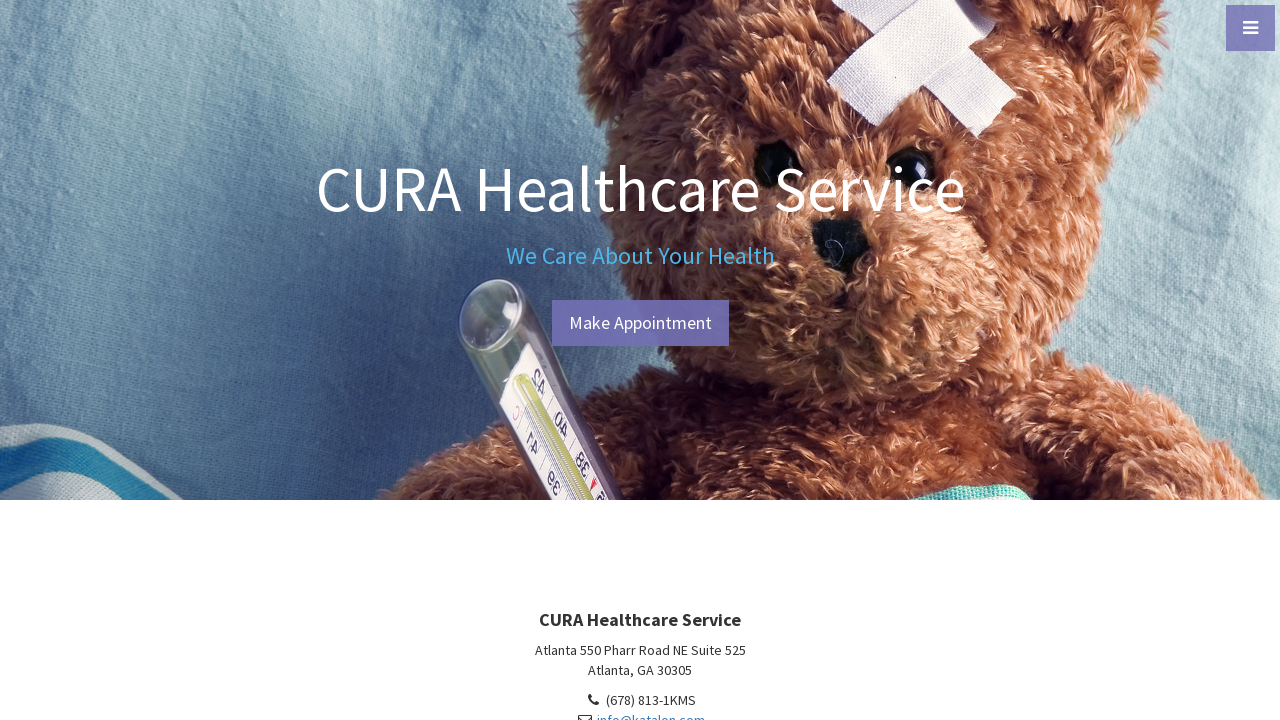

Clicked menu toggle to open sidebar at (1250, 28) on #menu-toggle
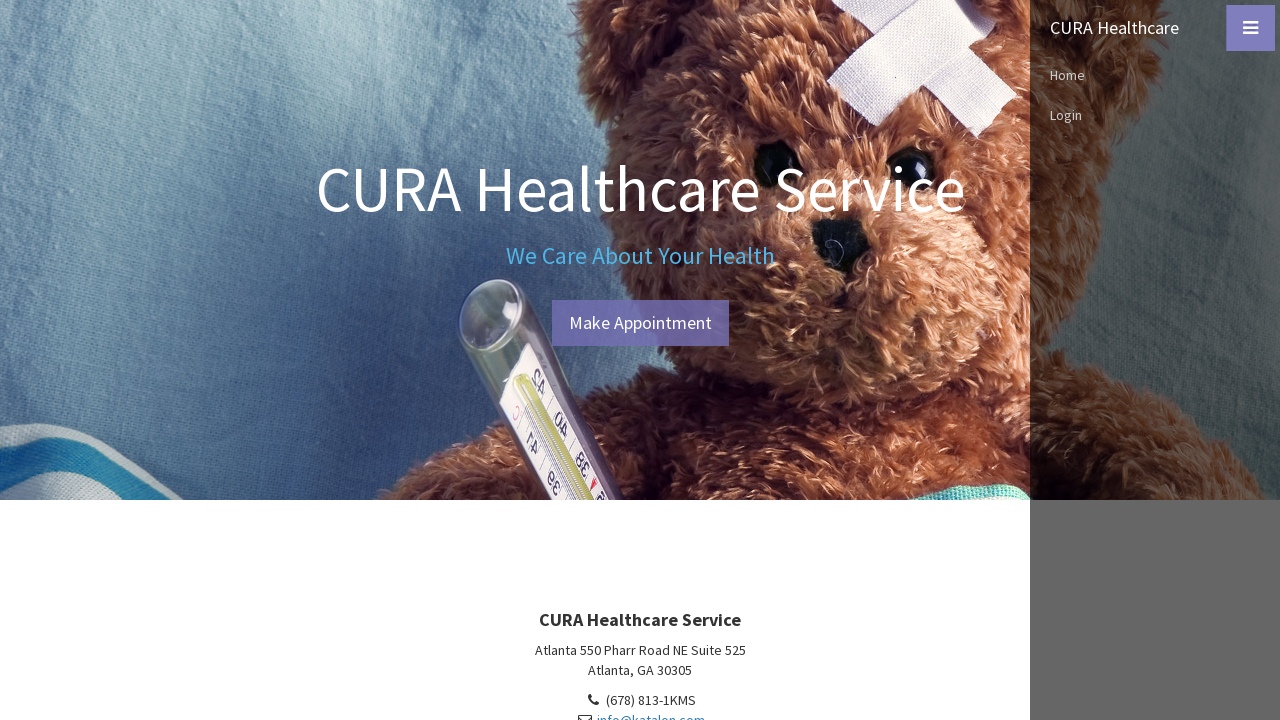

Clicked home button in sidebar at (1155, 75) on #sidebar-wrapper > ul > li:nth-child(3) > a
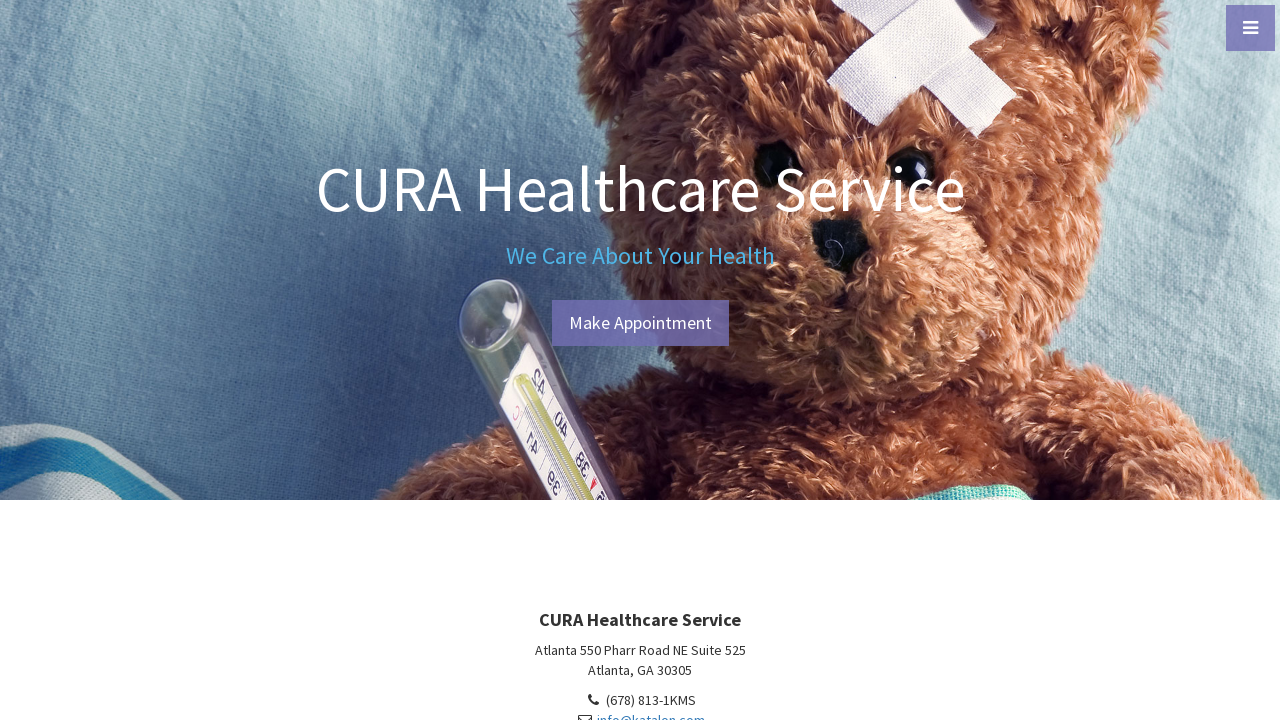

Verified return to home page
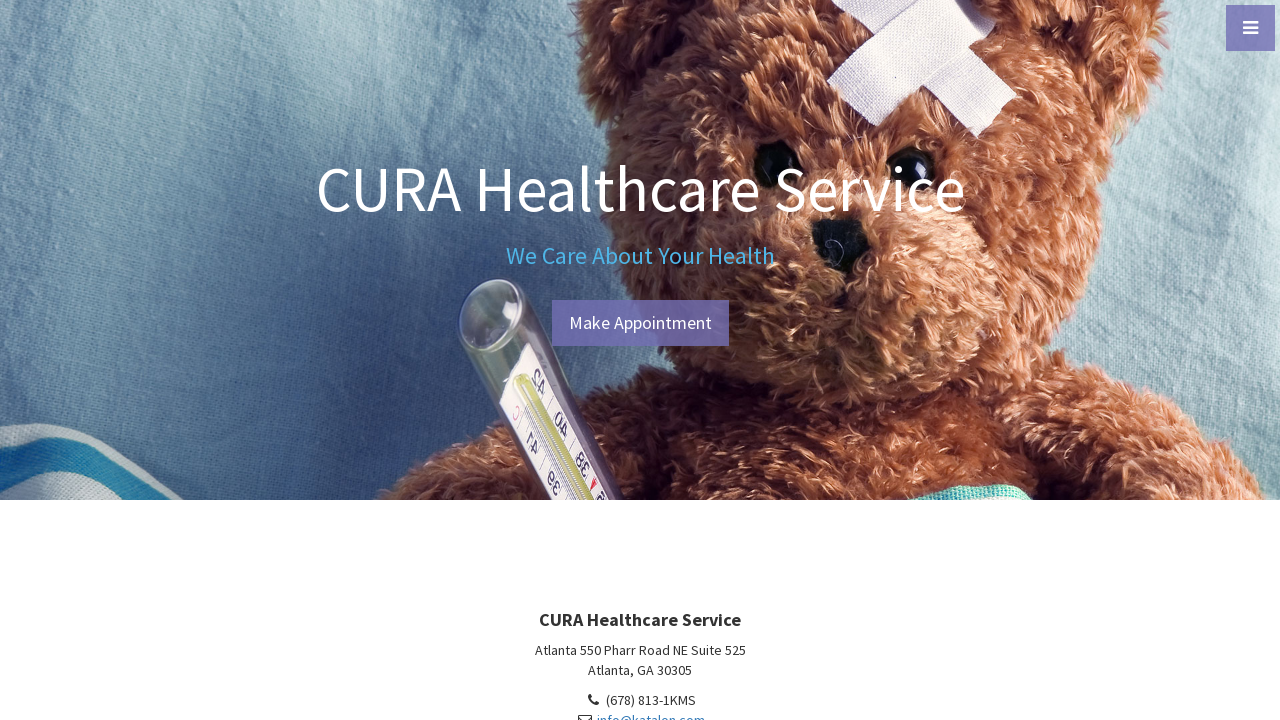

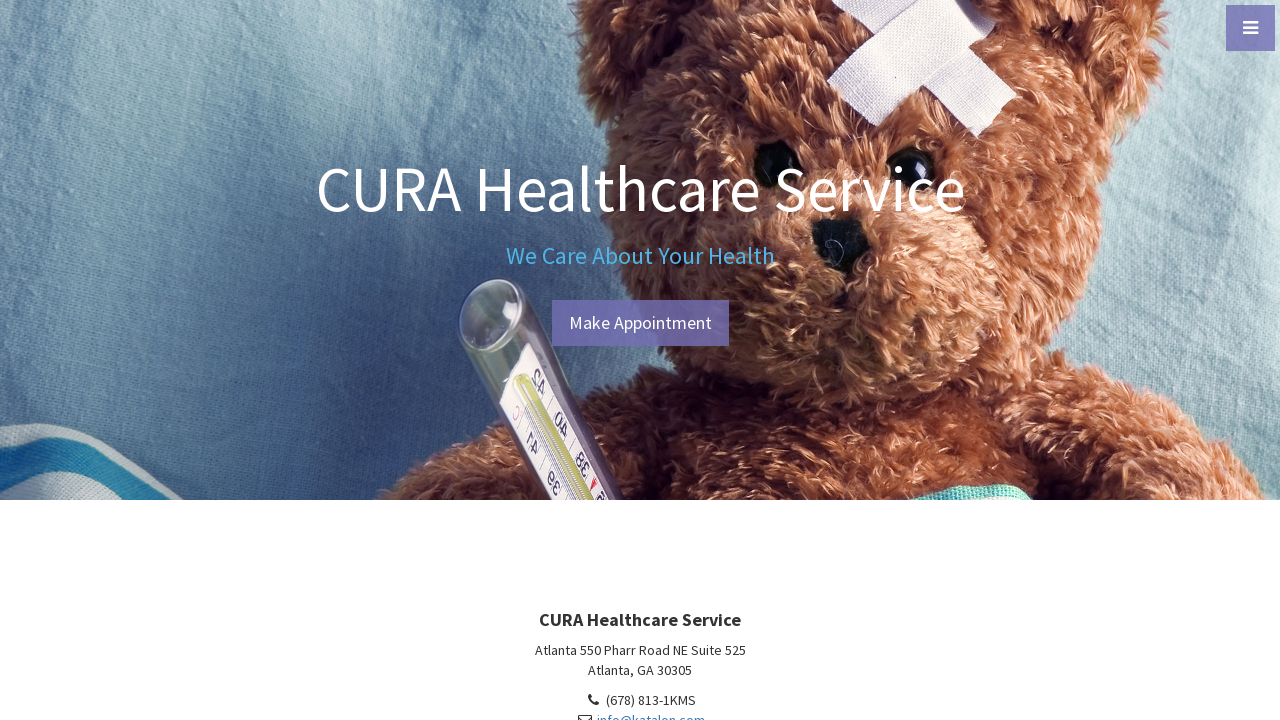